Clicks the "Get started" link on Playwright homepage and verifies the Installation heading appears

Starting URL: https://playwright.dev/

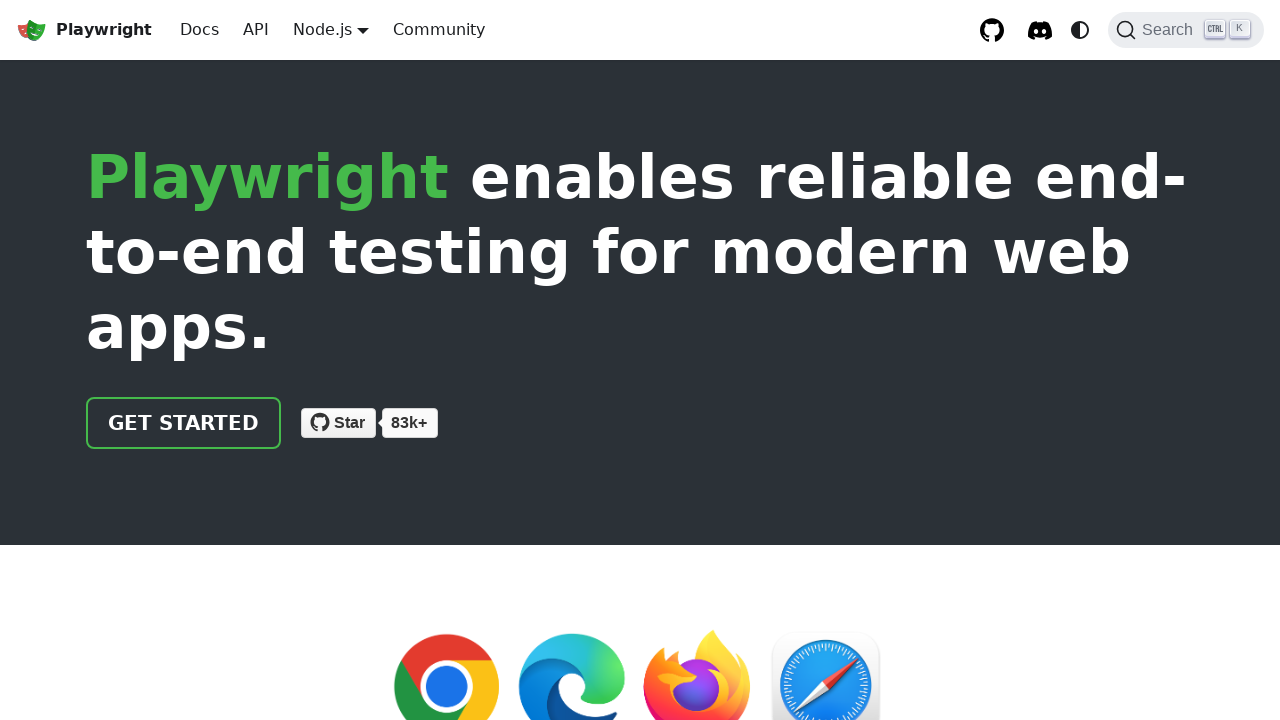

Clicked the 'Get started' link on Playwright homepage at (184, 423) on internal:role=link[name="Get started"i]
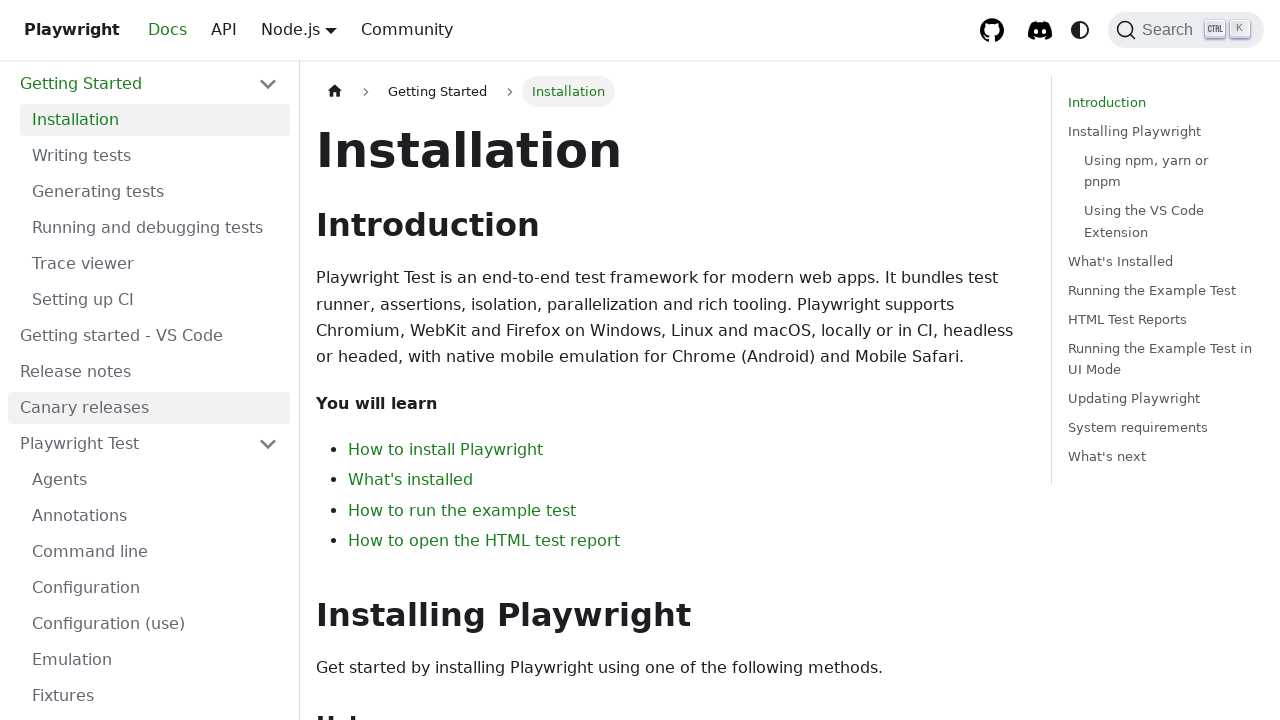

Installation heading appeared and became visible
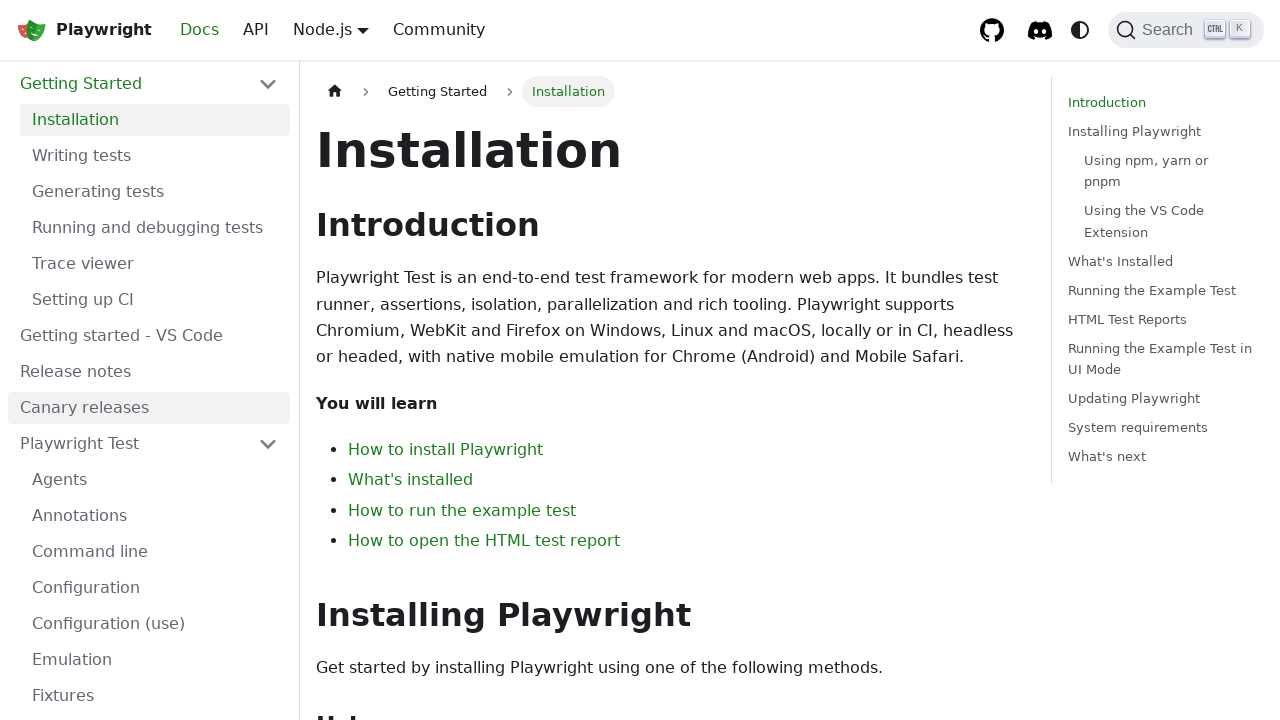

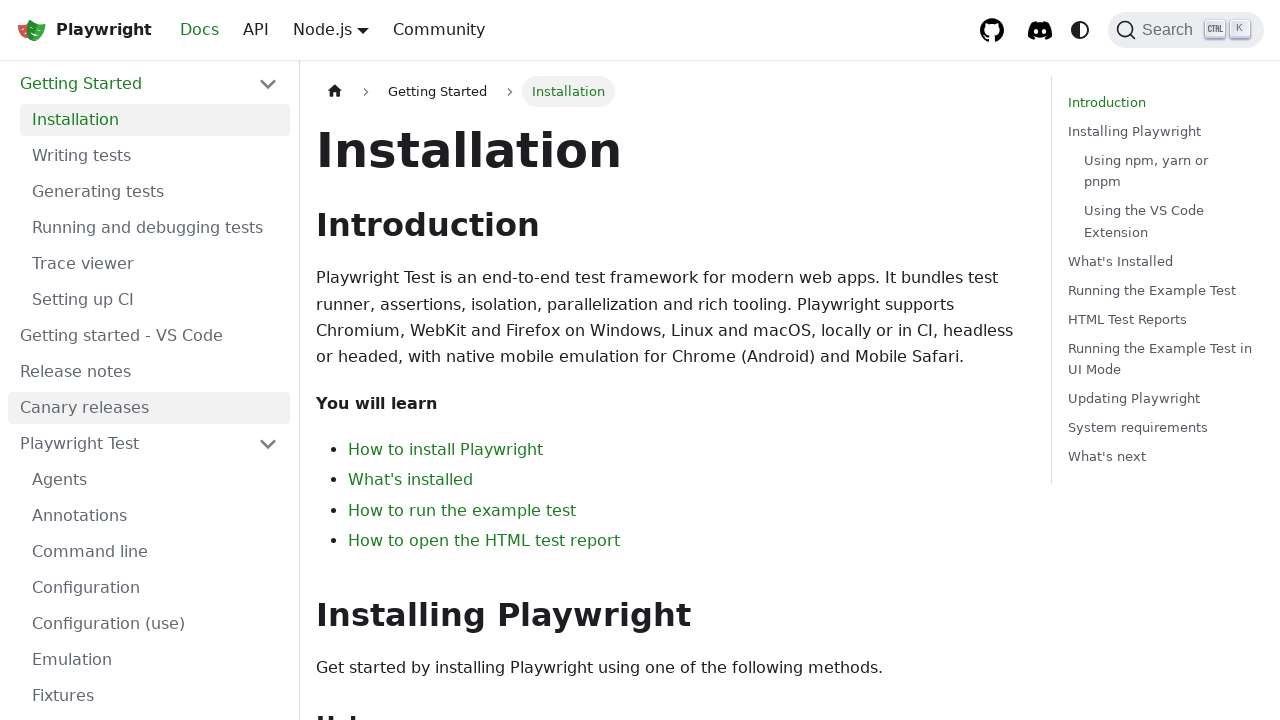